Tests Google Translate by entering Ukrainian text and verifying the translation appears in the target language (German). The original script is parameterized to test multiple target languages.

Starting URL: https://translate.google.com/?sl=uk&tl=de

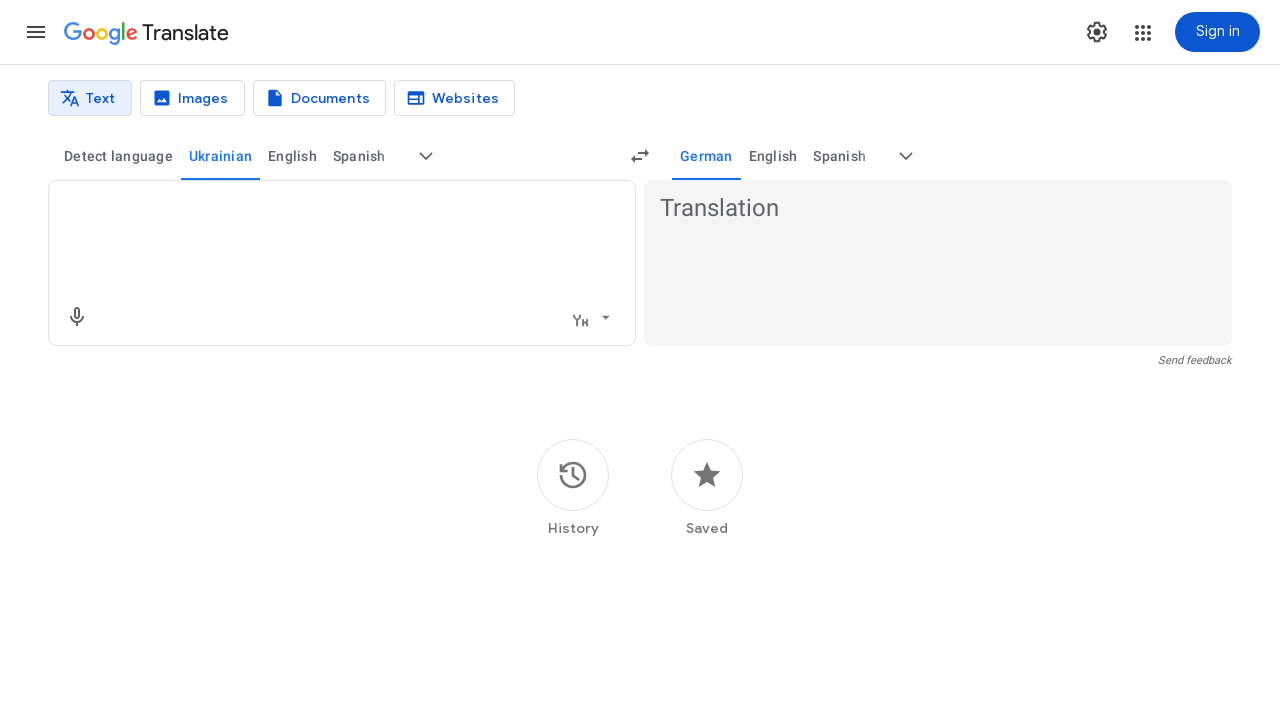

Filled source text area with Ukrainian text 'Я круто вивчу TestNG' on textarea[aria-label='Source text']
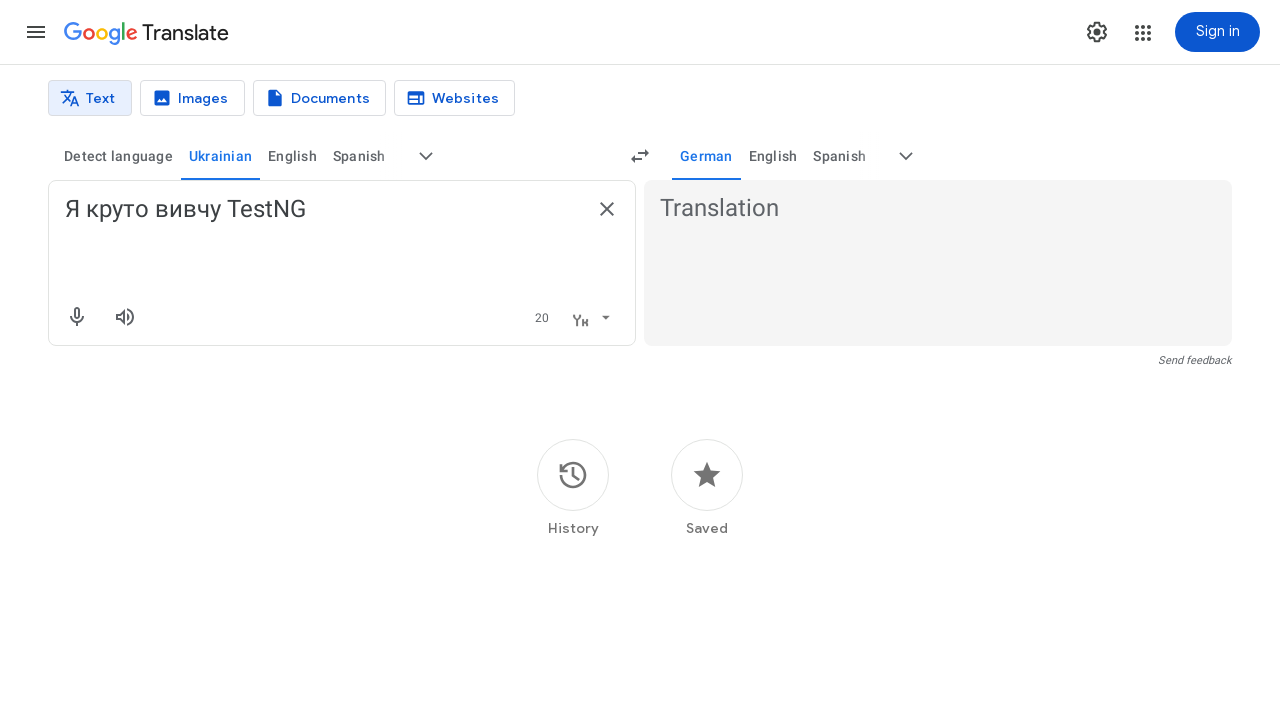

Translation result selector appeared
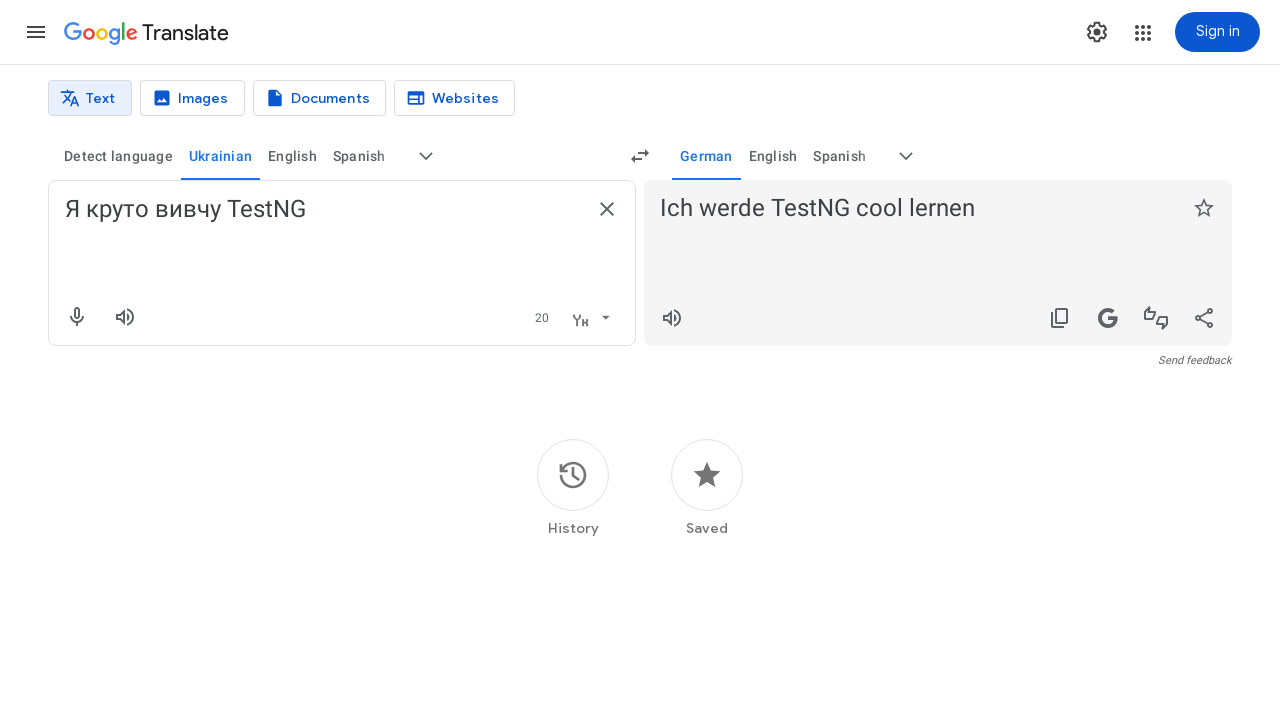

Located first translation result element
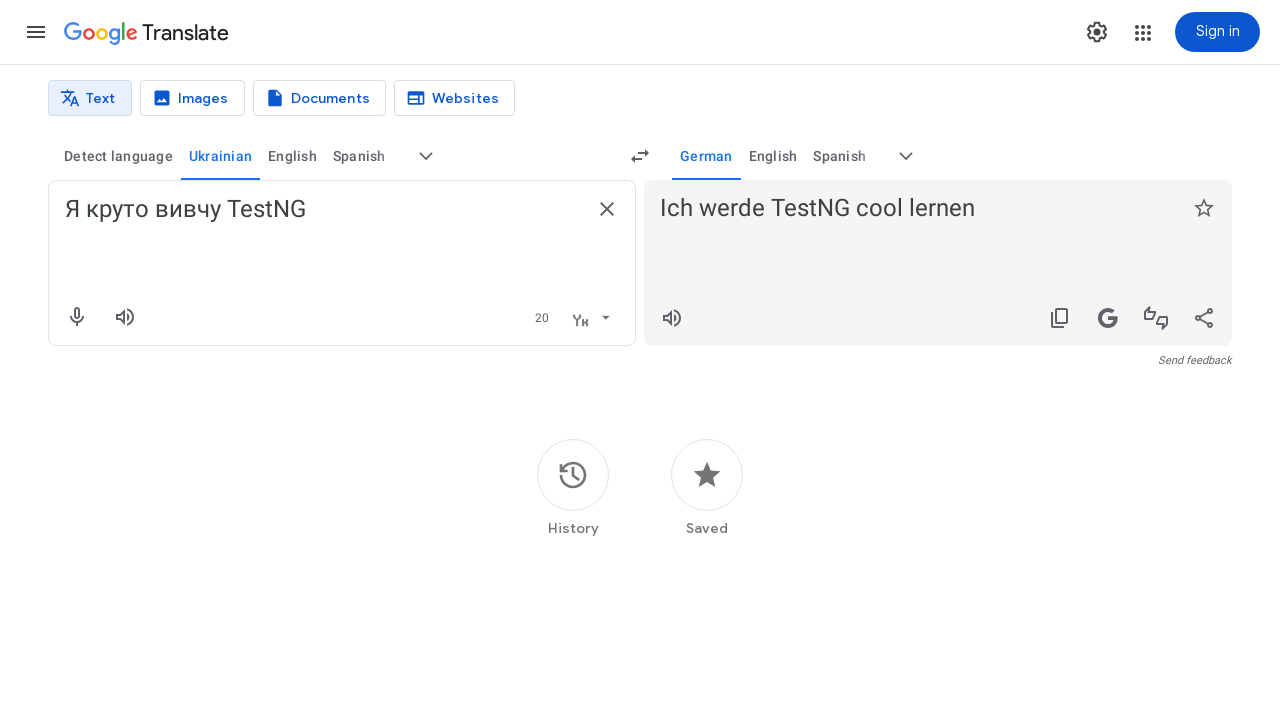

Translation result is now visible in German
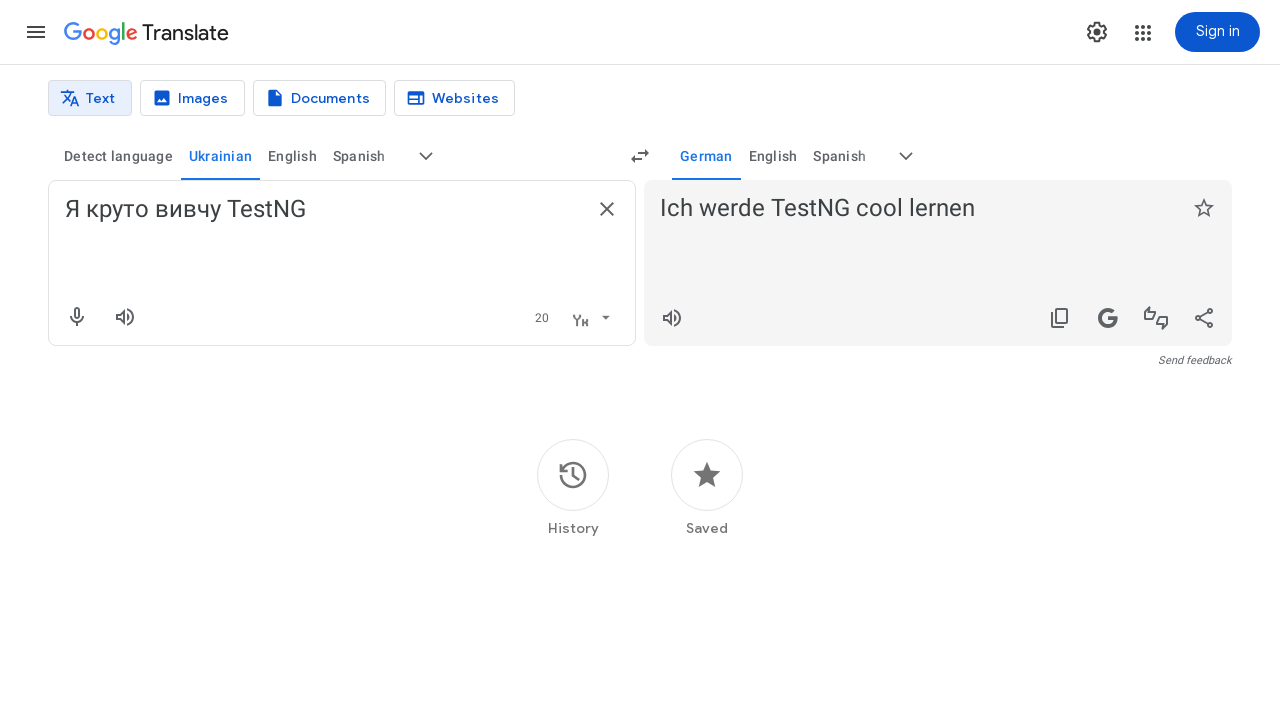

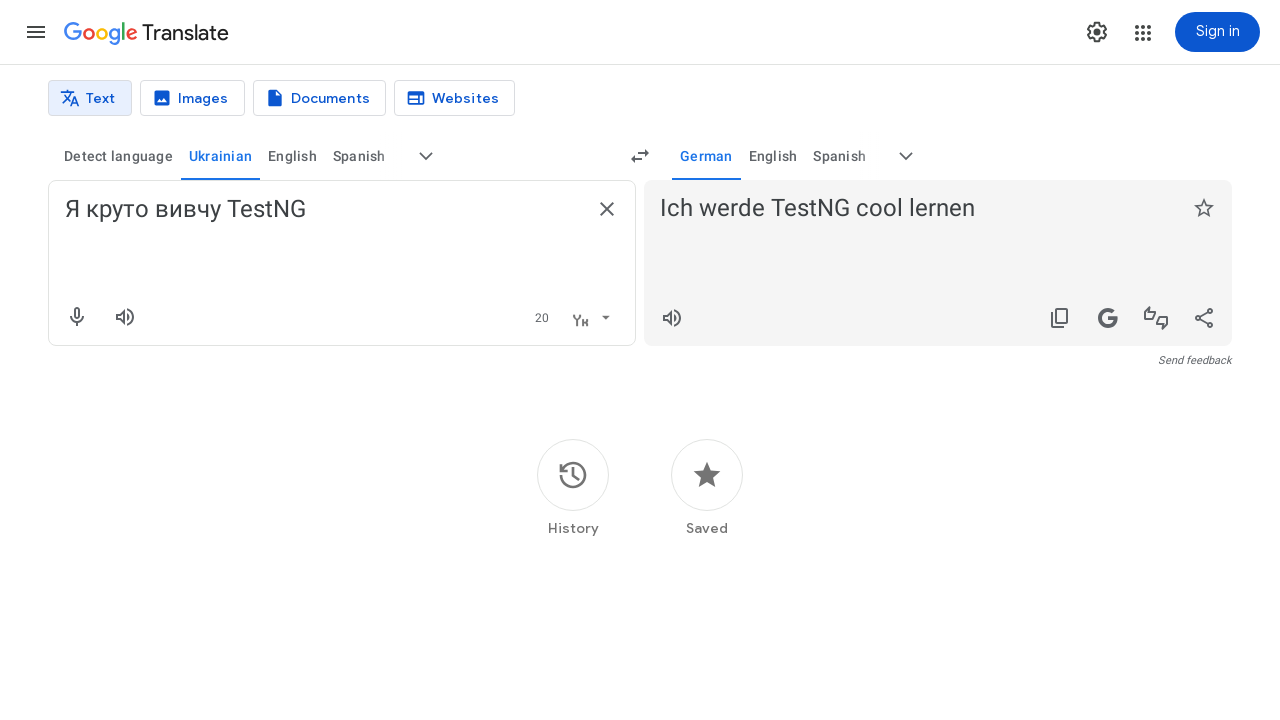